Tests navigation by clicking on visible links and buttons to ensure they are functional without causing errors.

Starting URL: https://mental-scribe-app.vercel.app

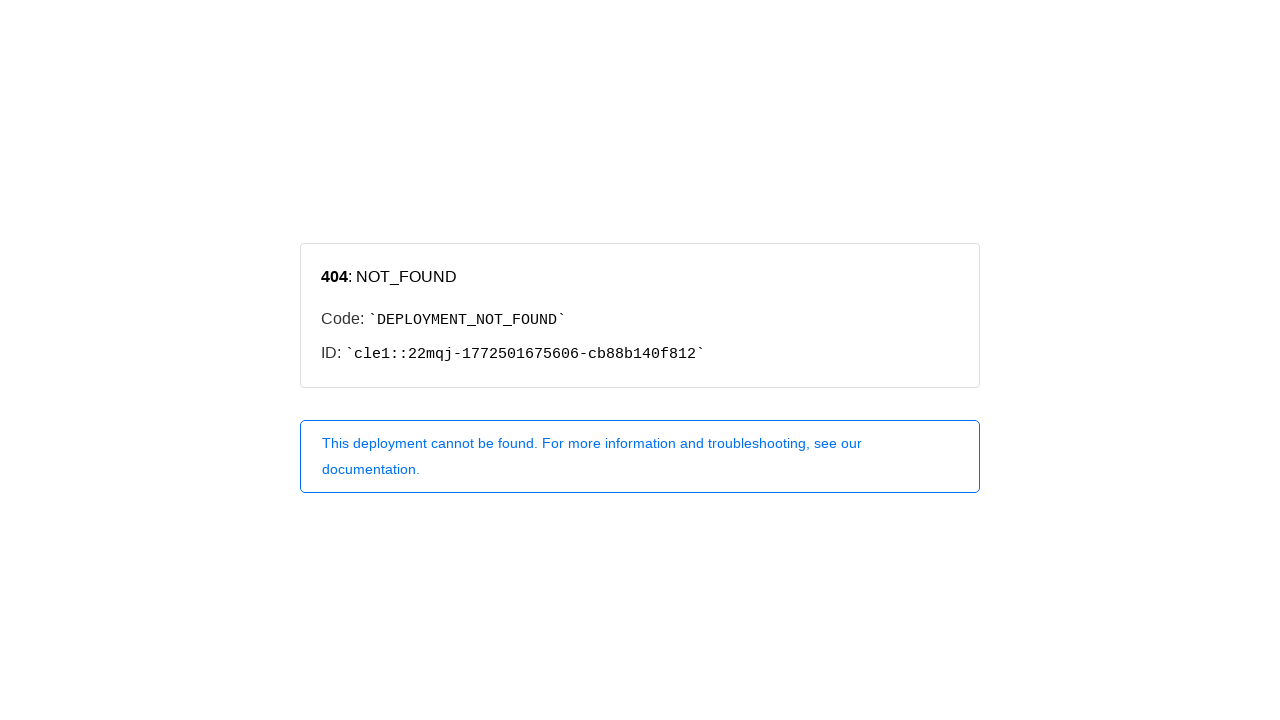

Waited for network to be idle
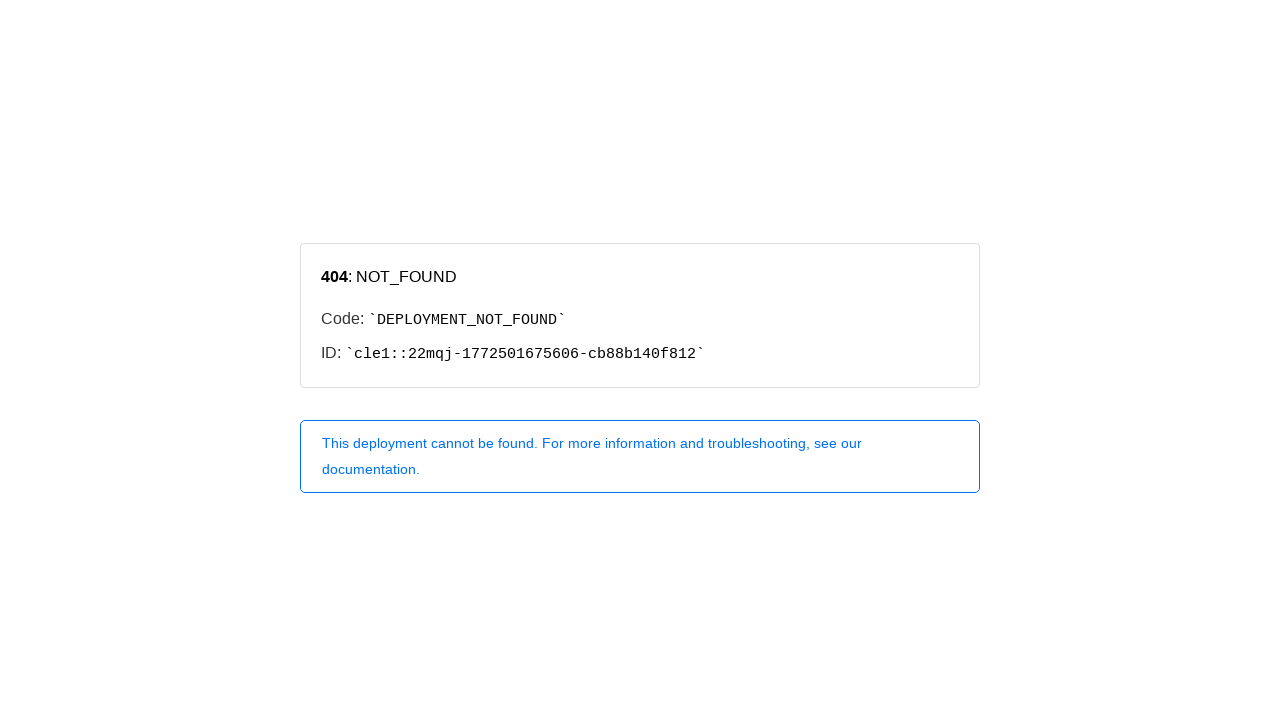

Waited 2 seconds for page to fully load
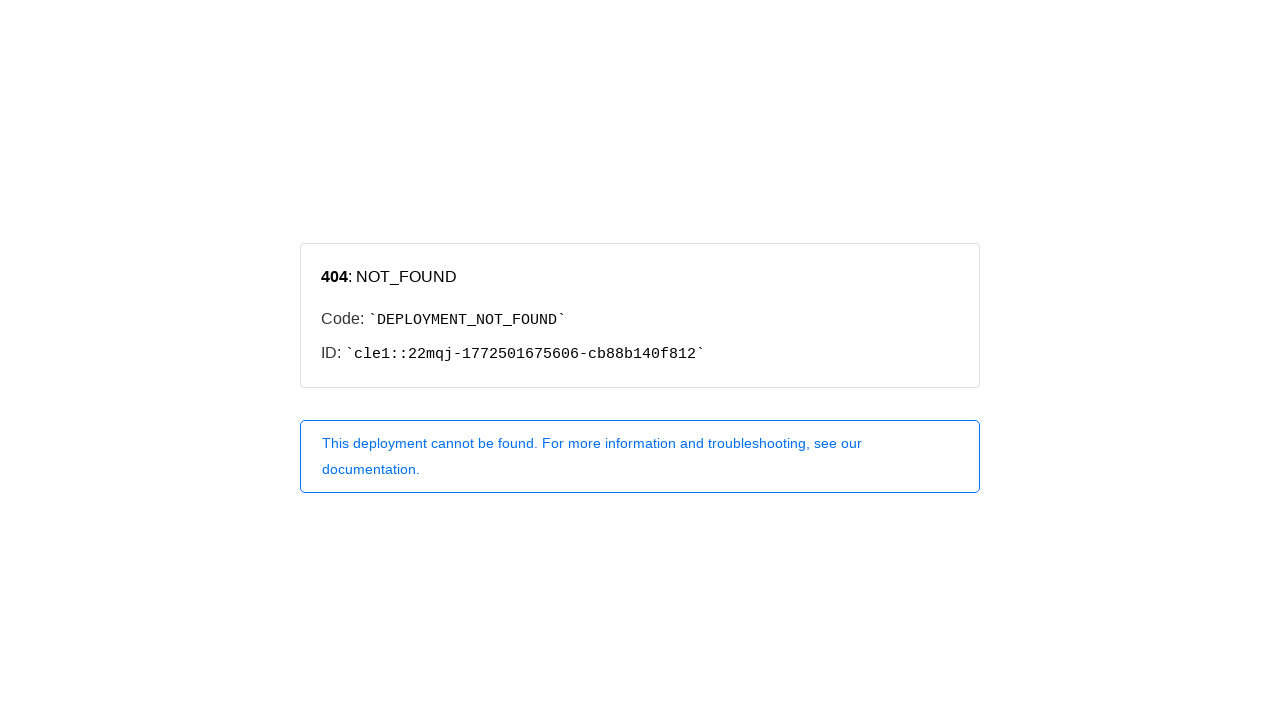

Located all visible links and buttons on the page
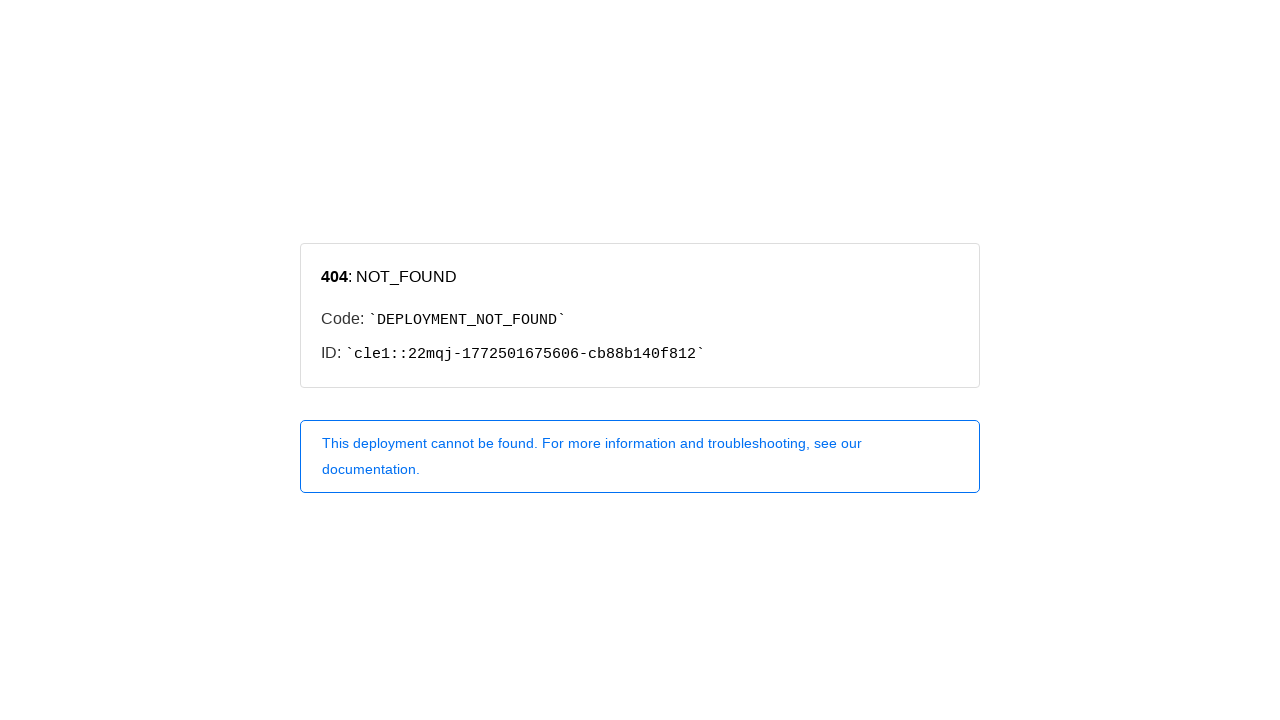

Found 1 clickable elements
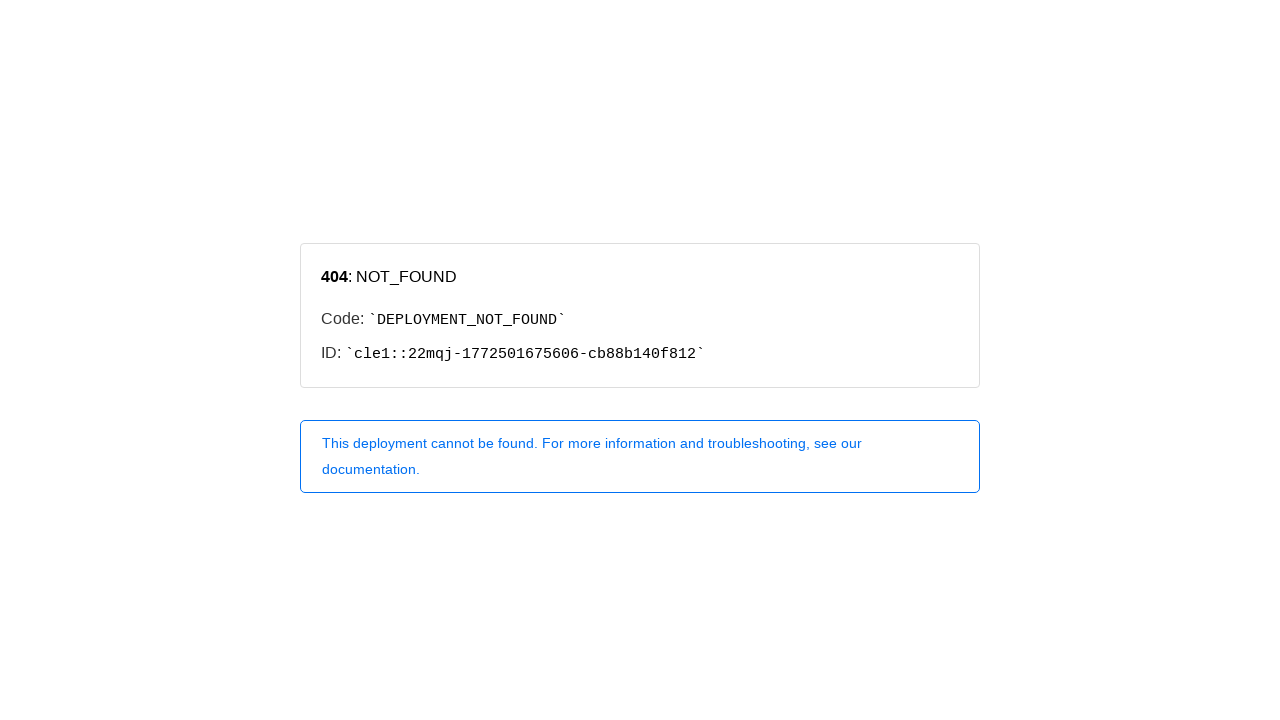

Clicked element 1 of 1 at (640, 457) on a:visible, button:visible >> nth=0
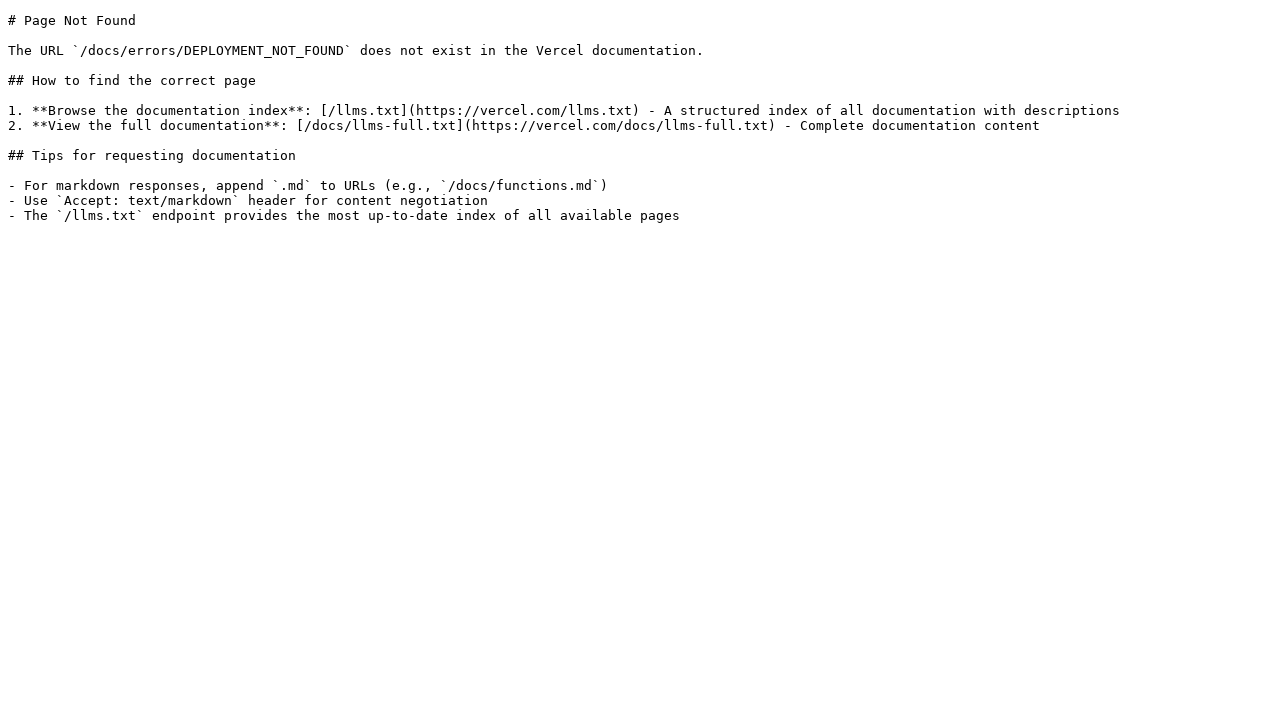

Waited 500ms after clicking element
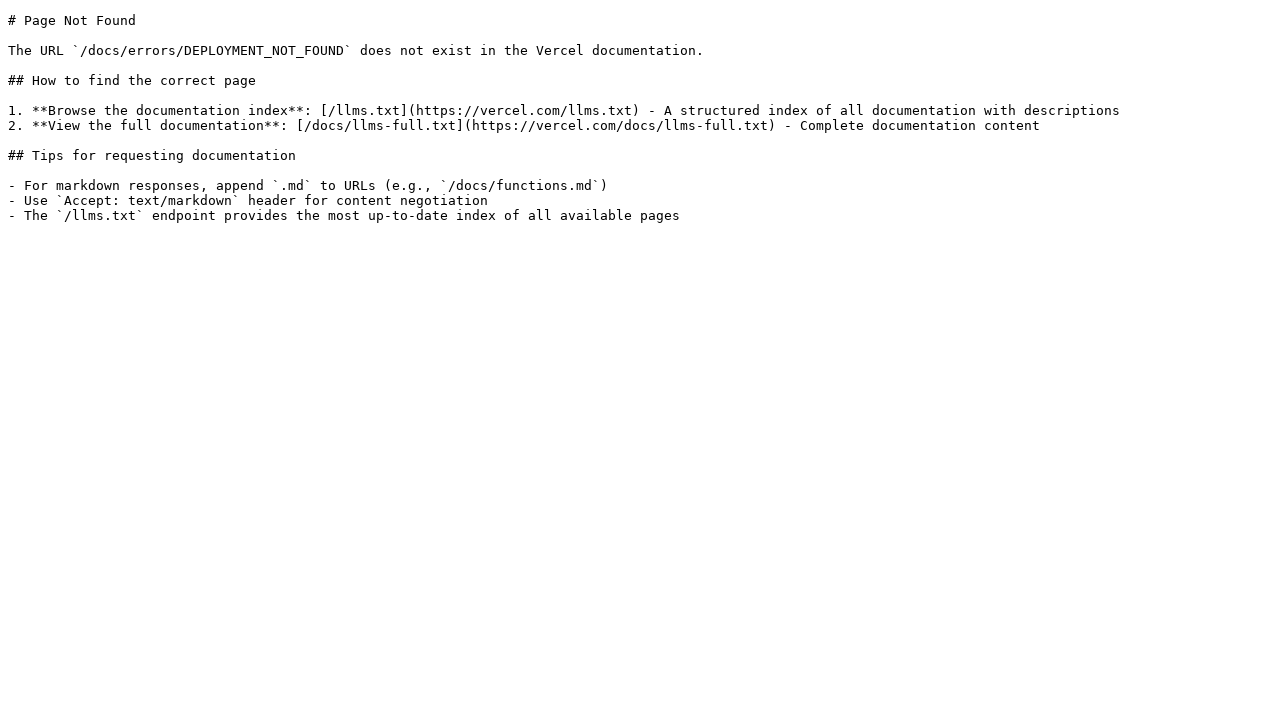

Navigated back to Mental Scribe main page
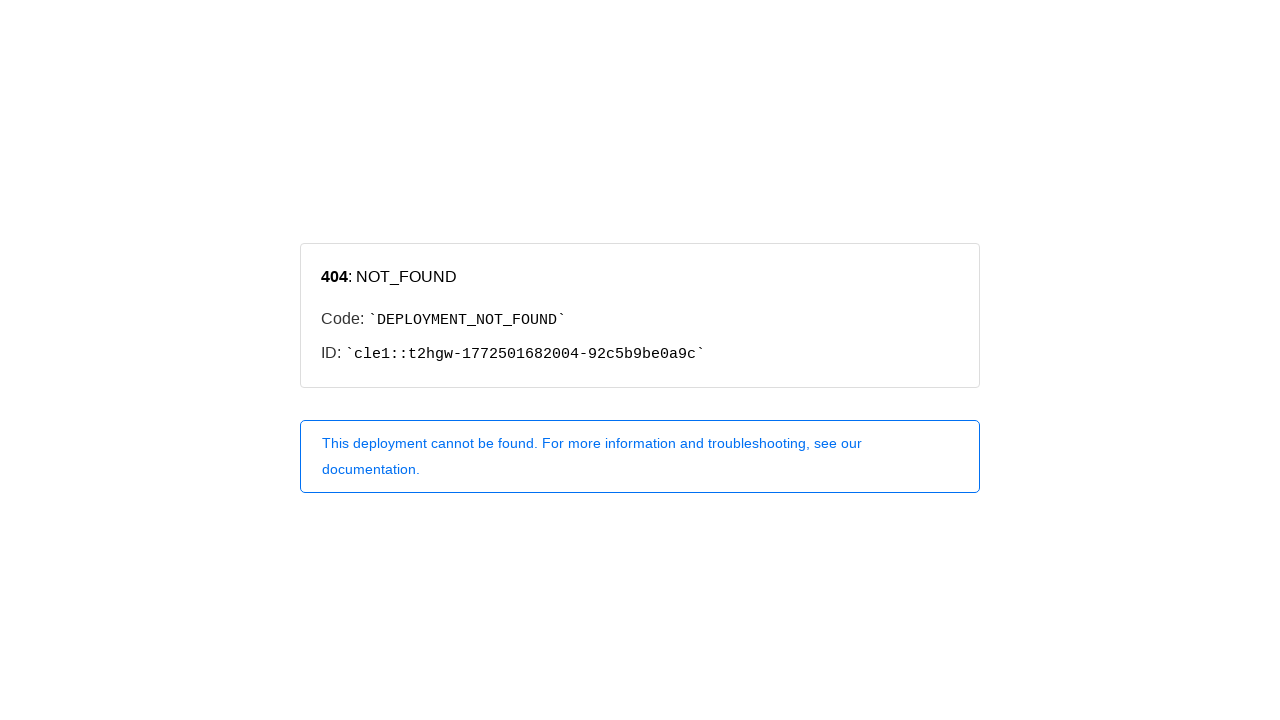

Waited 1 second for page to load
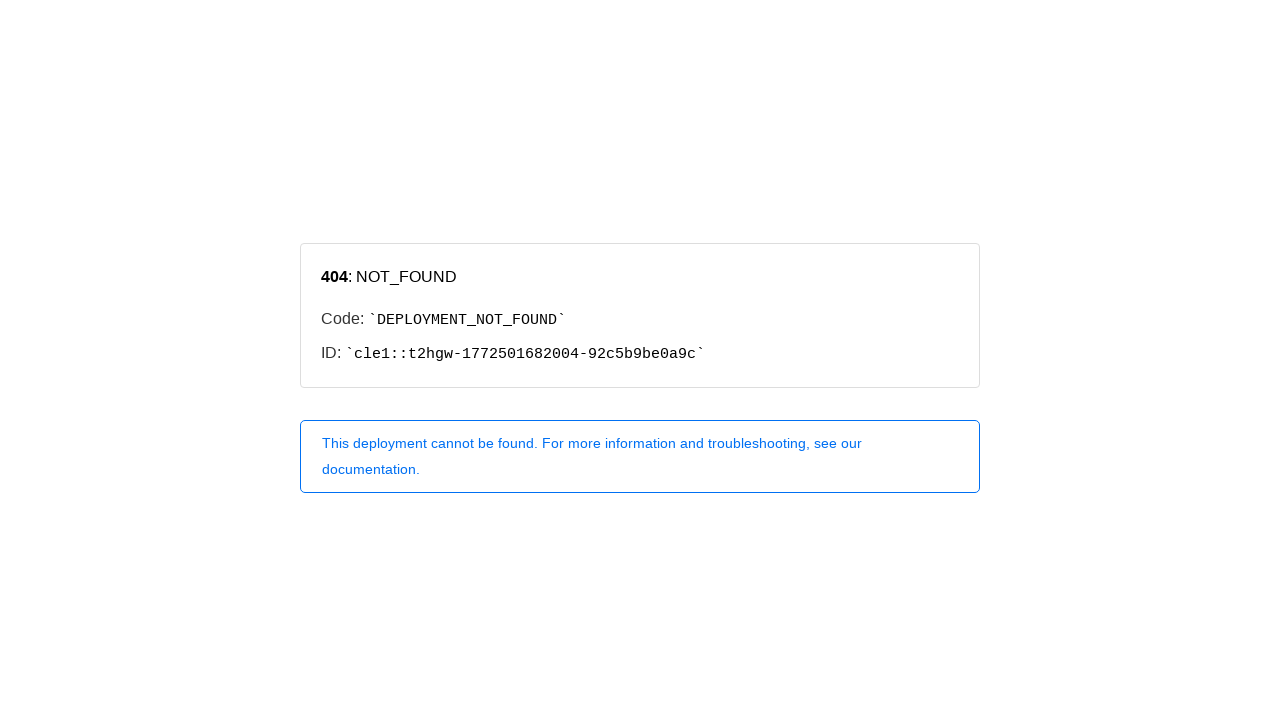

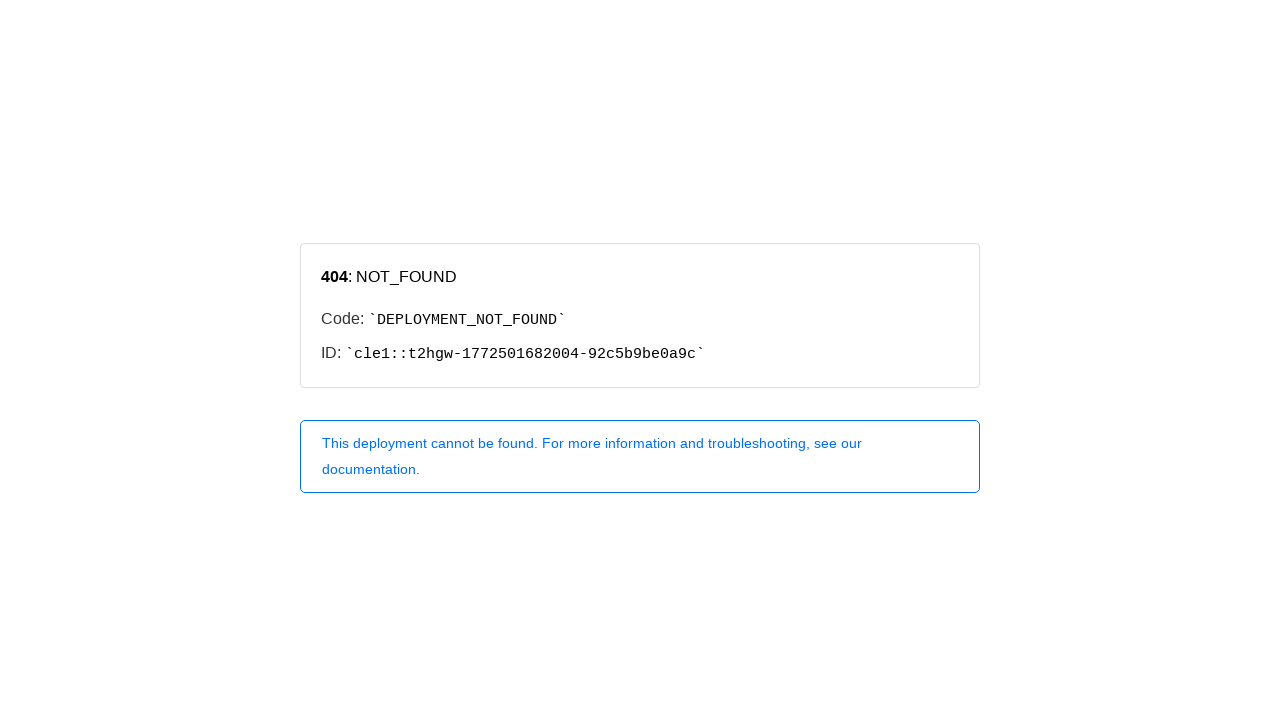